Tests that edits are saved when the input field loses focus (blur event)

Starting URL: https://demo.playwright.dev/todomvc

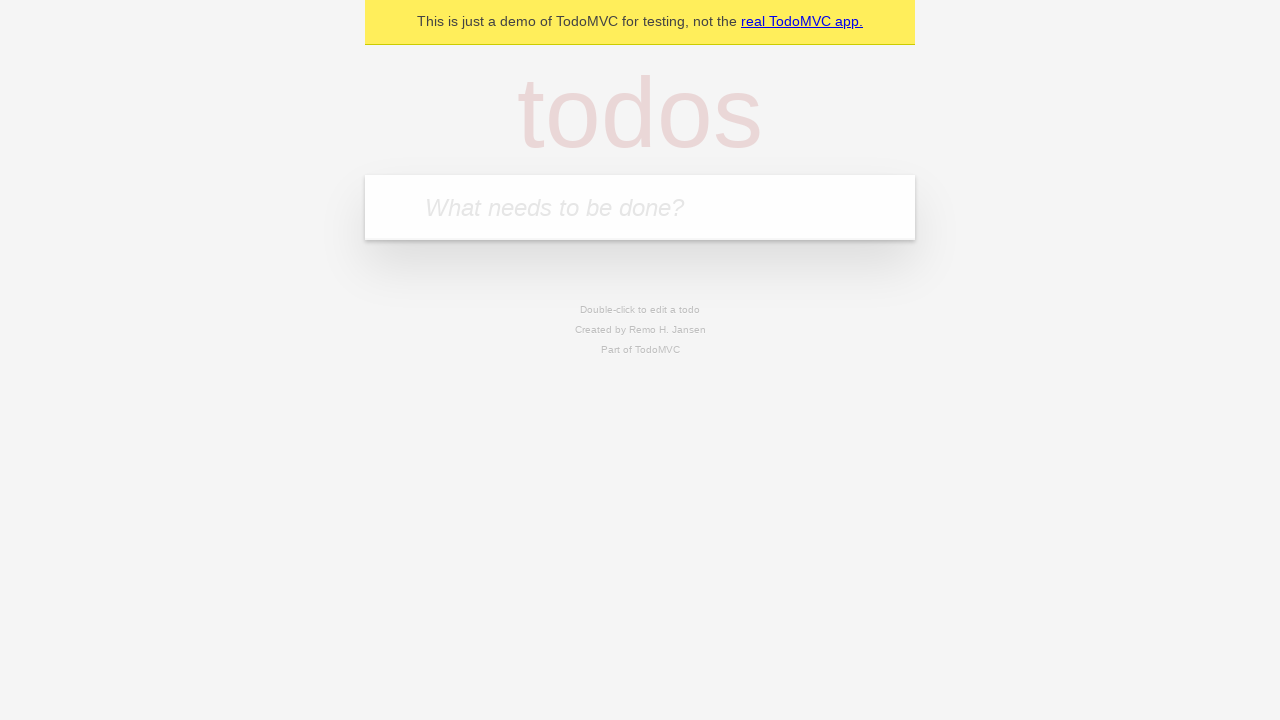

Filled new-todo input with 'buy some cheese' on .new-todo
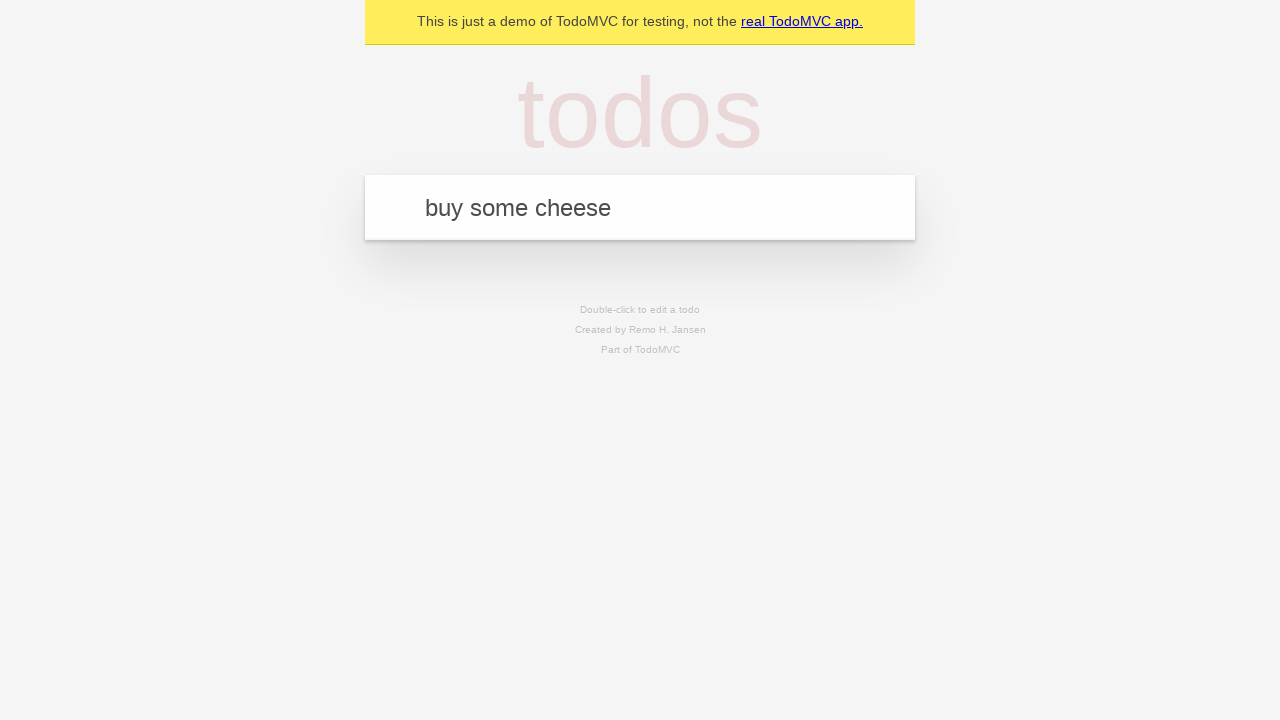

Pressed Enter to create first todo item on .new-todo
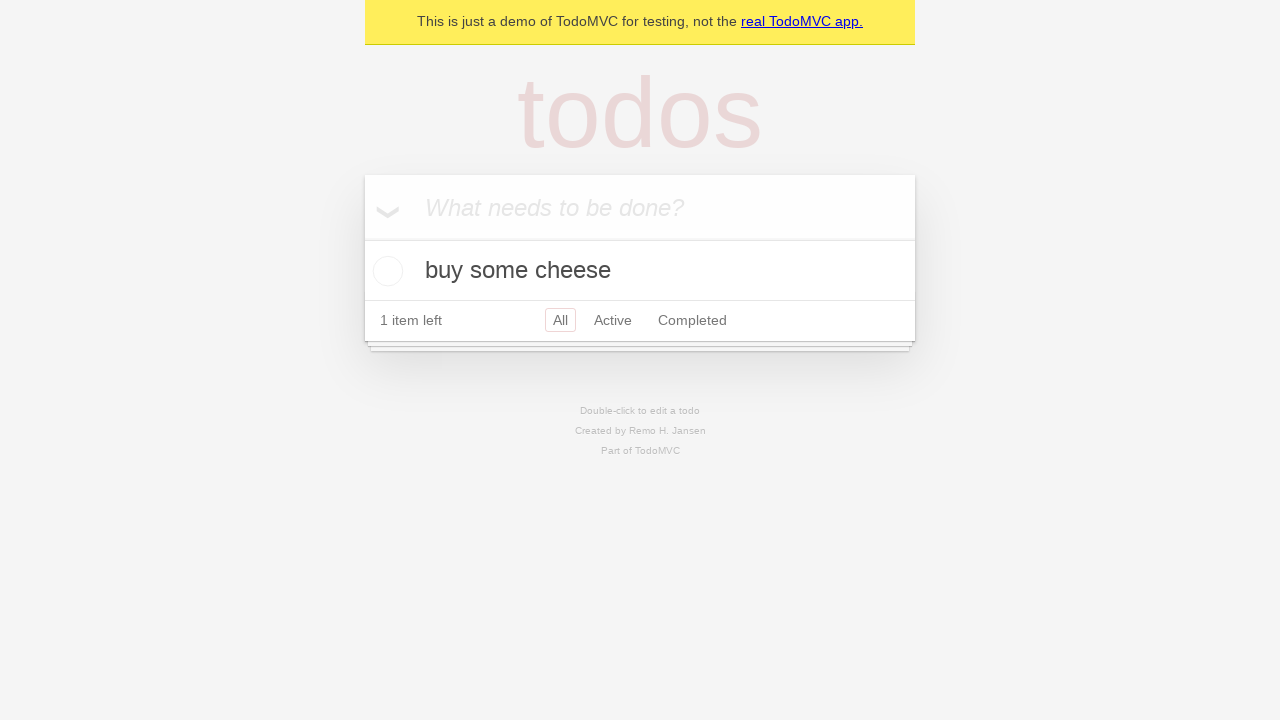

Filled new-todo input with 'feed the cat' on .new-todo
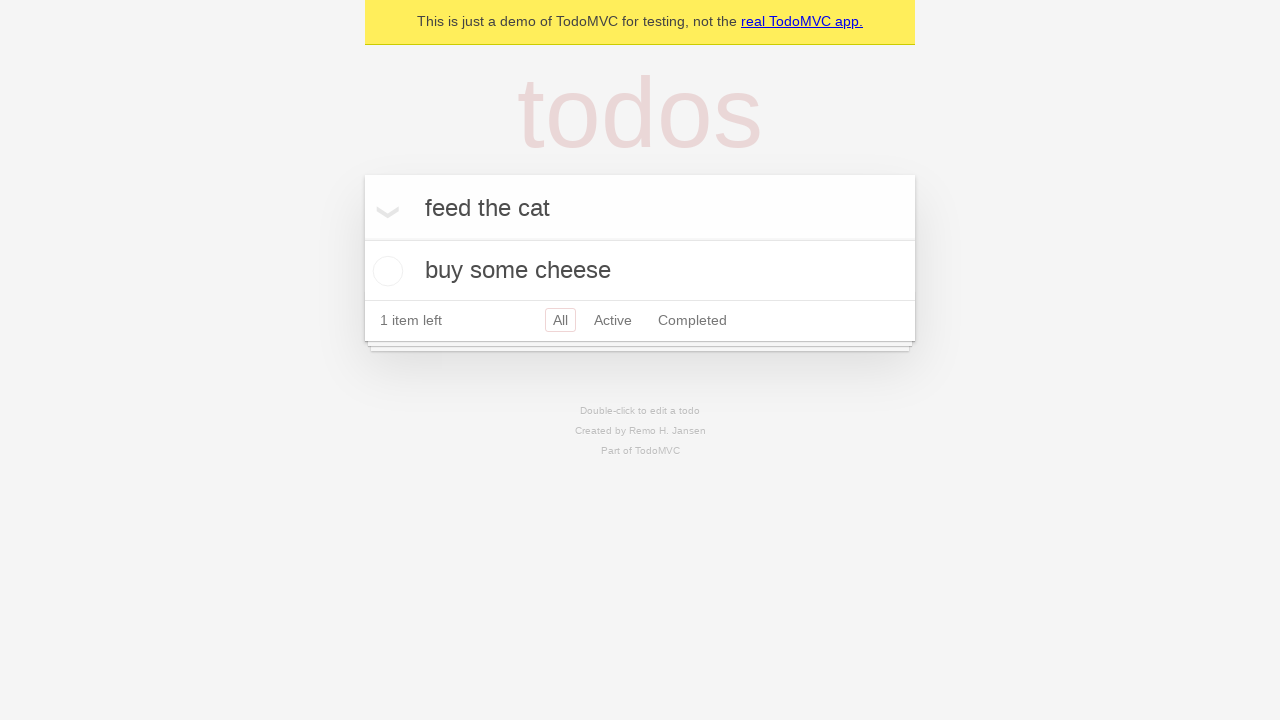

Pressed Enter to create second todo item on .new-todo
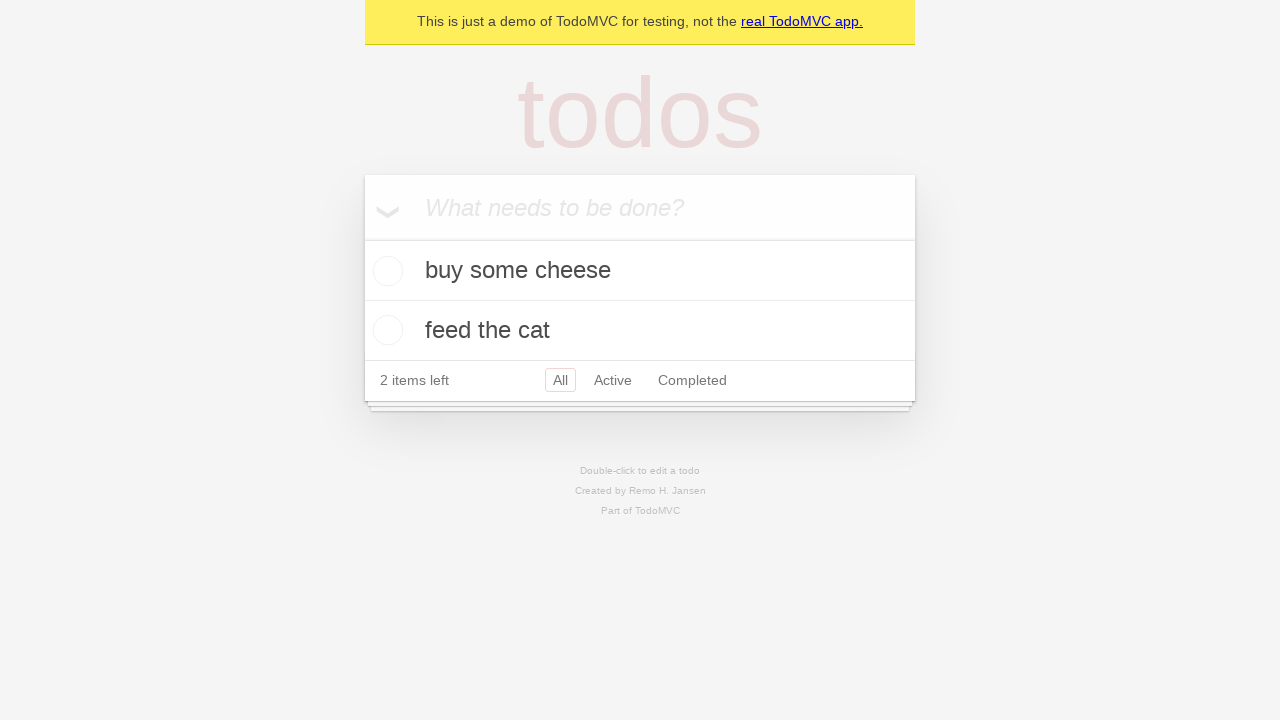

Filled new-todo input with 'book a doctors appointment' on .new-todo
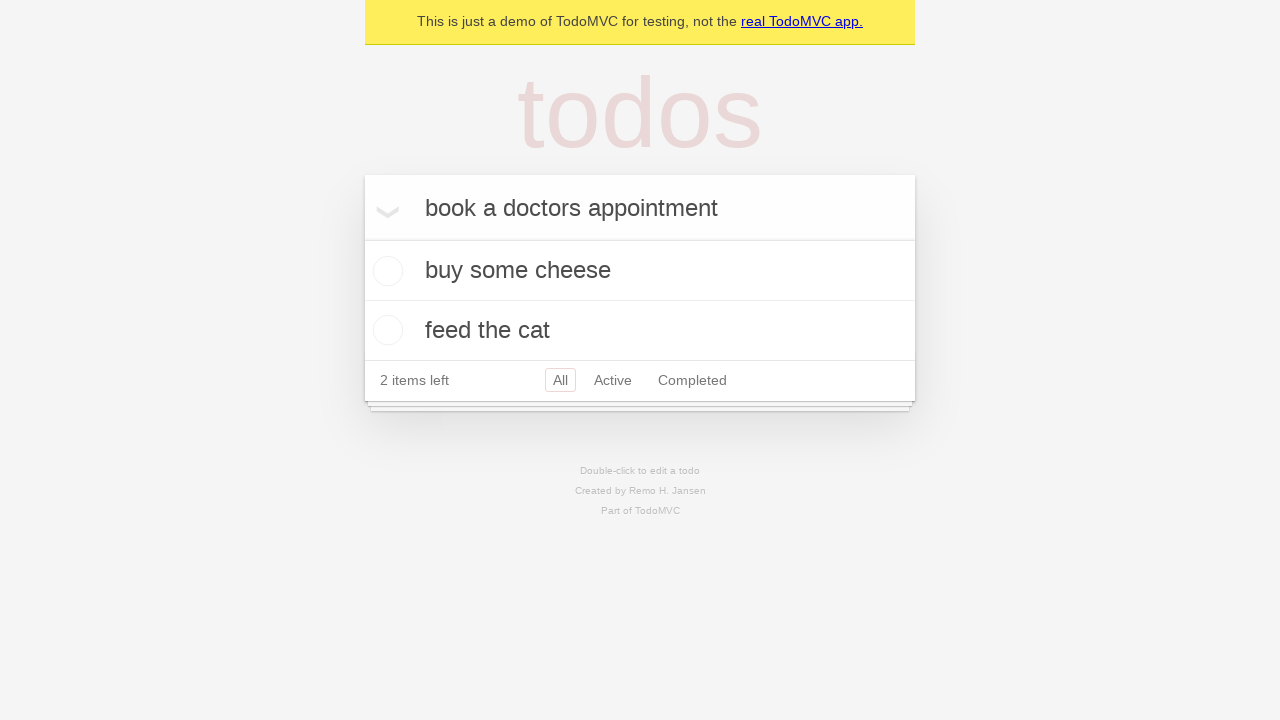

Pressed Enter to create third todo item on .new-todo
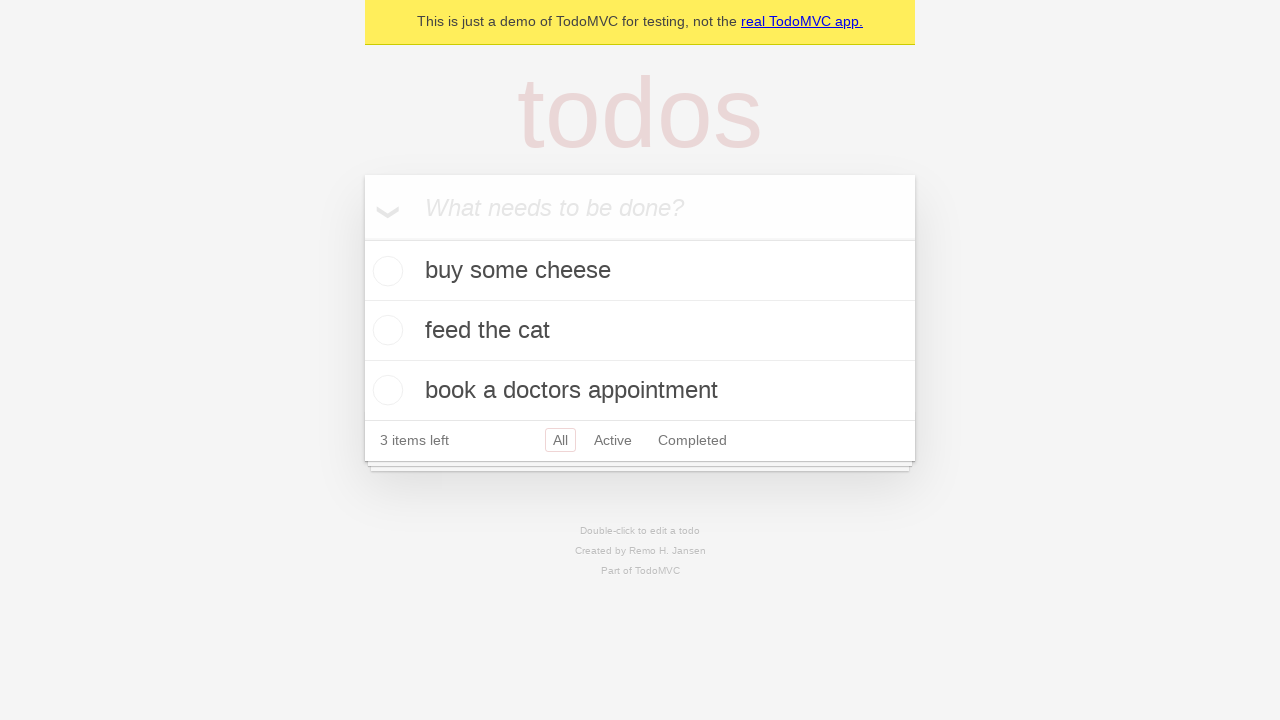

Waited for third todo item to appear in list
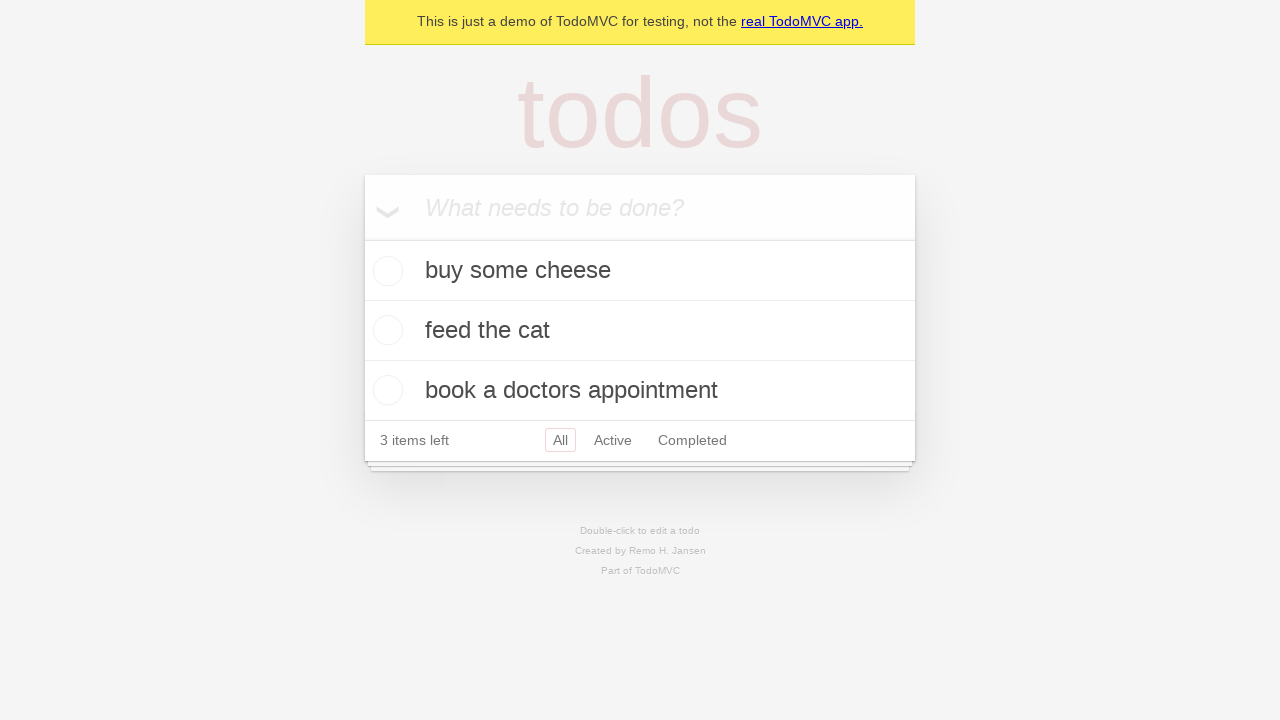

Double-clicked second todo item to enter edit mode at (640, 331) on .todo-list li >> nth=1
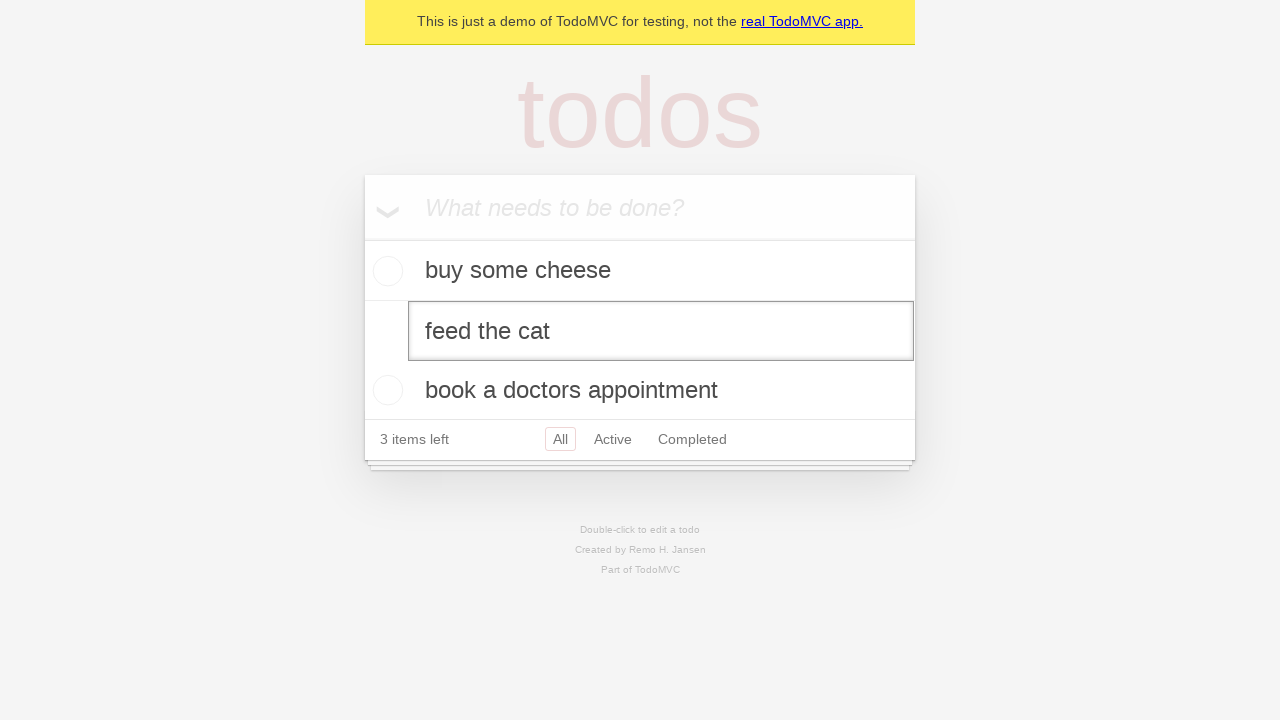

Filled edit input with 'buy some sausages' to replace original text on .todo-list li >> nth=1 >> .edit
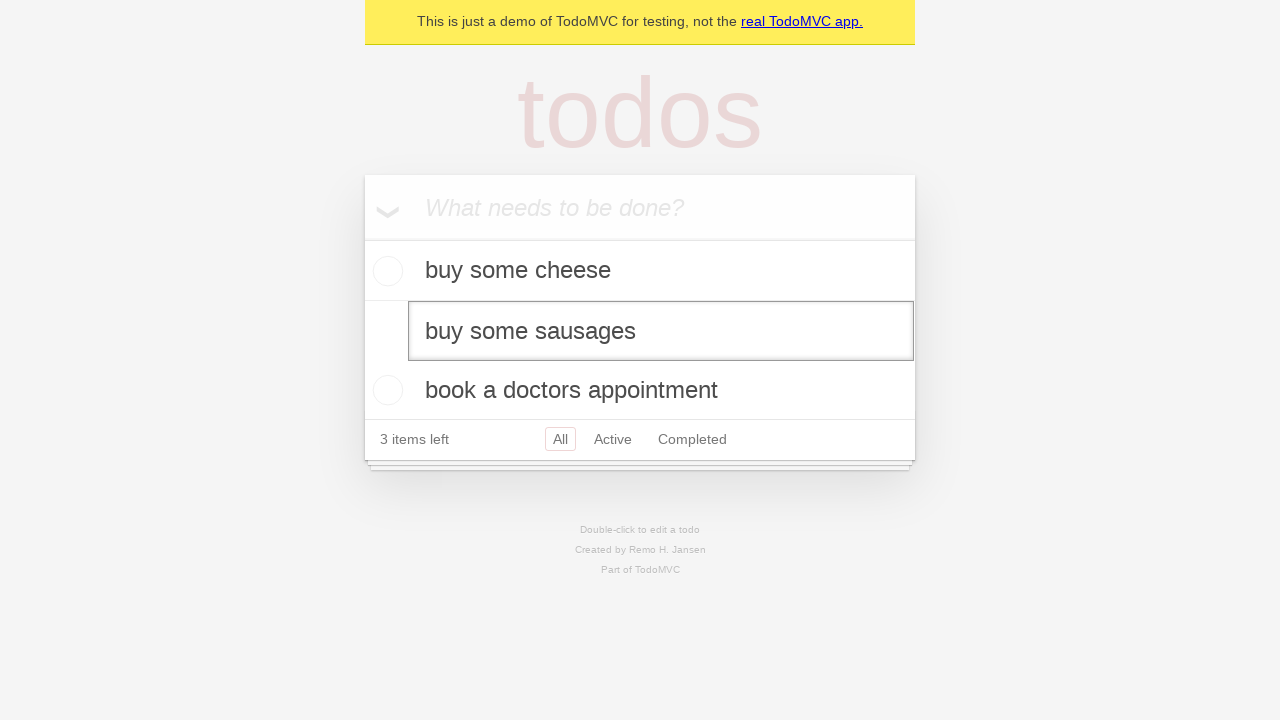

Dispatched blur event on edit input to save changes
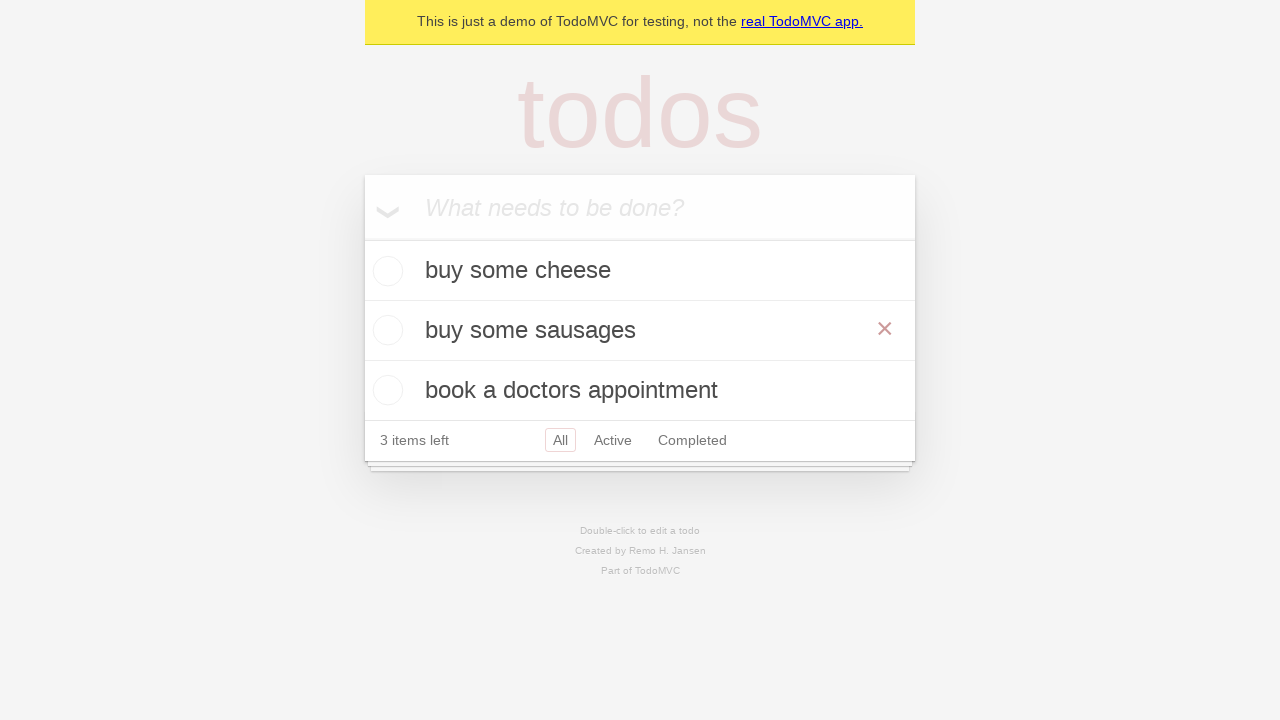

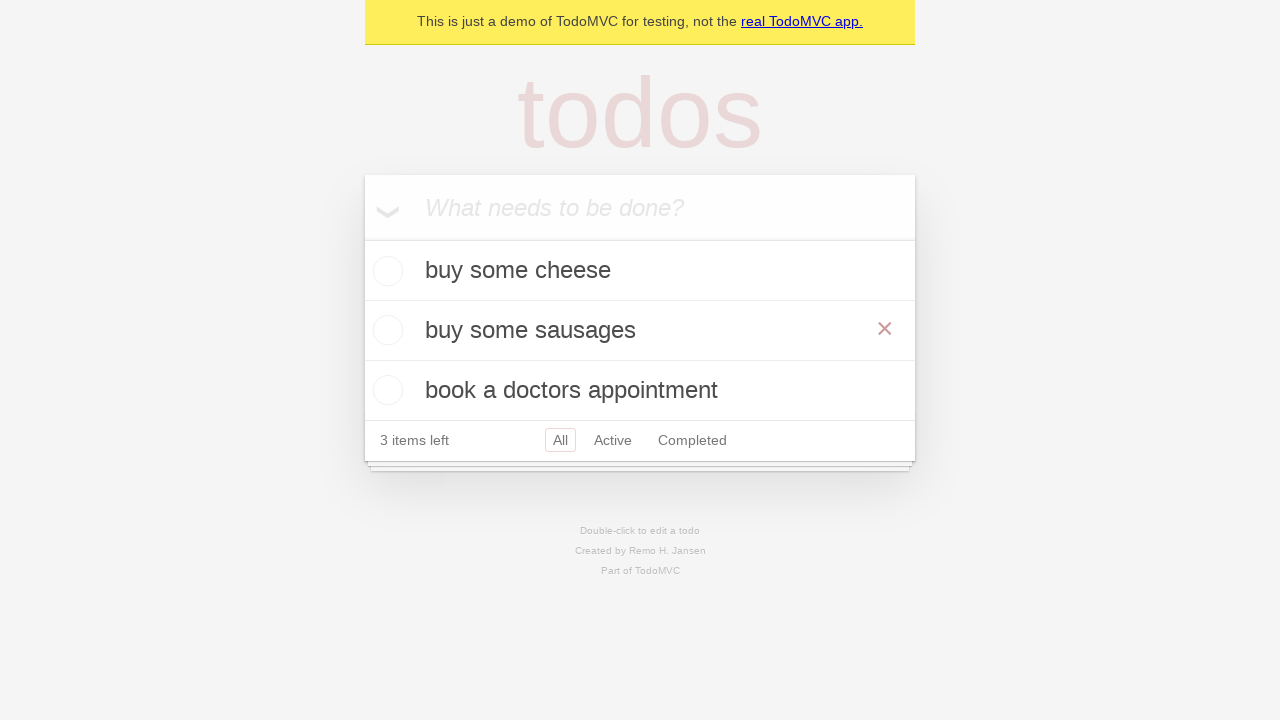